Tests customer feedback form submission by navigating to the contact page, filling out all form fields (forename, surname, email, telephone, message), and submitting the form to verify successful submission.

Starting URL: https://jupiter.cloud.planittesting.com/#/

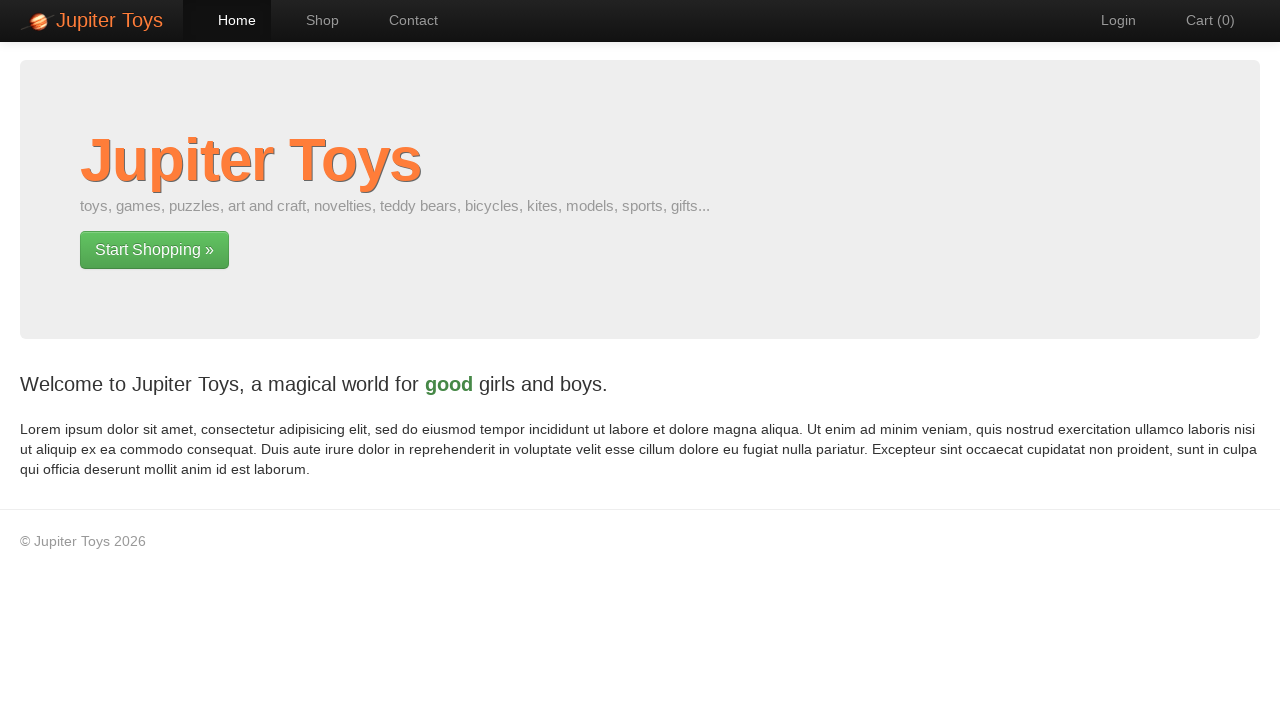

Clicked navigation link to contact page at (404, 20) on #nav-contact
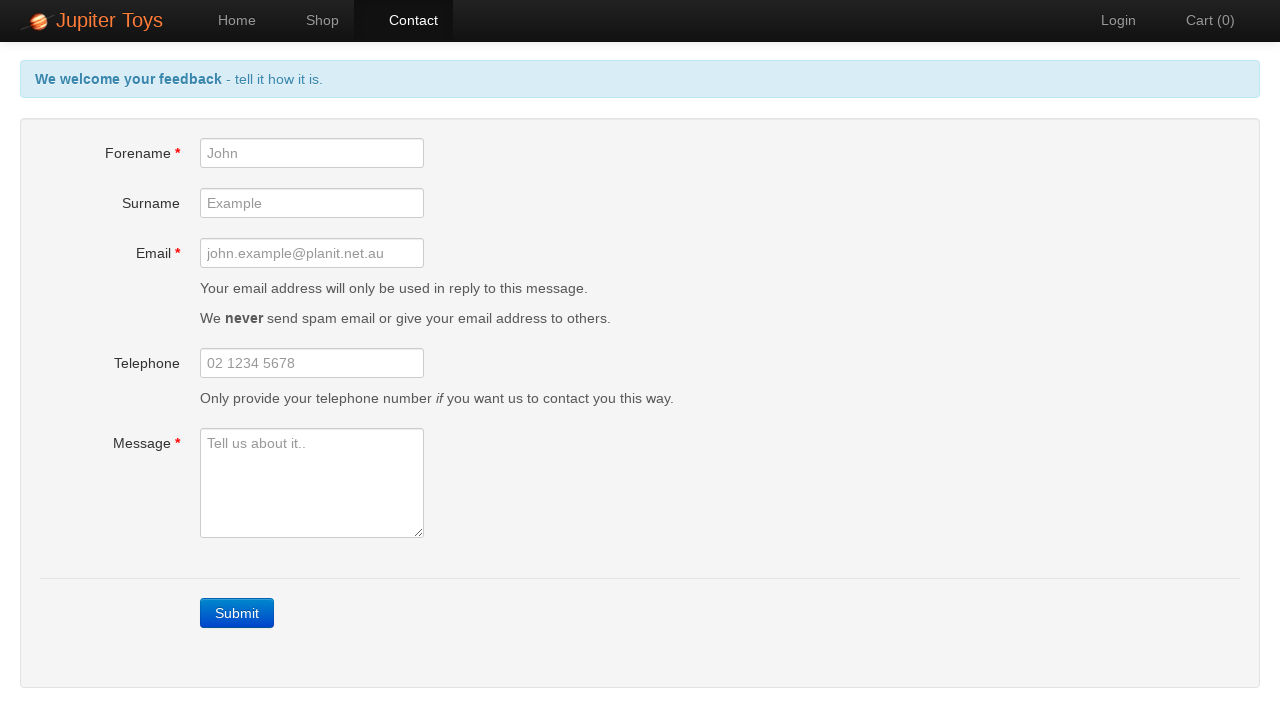

Contact page loaded and forename field is visible
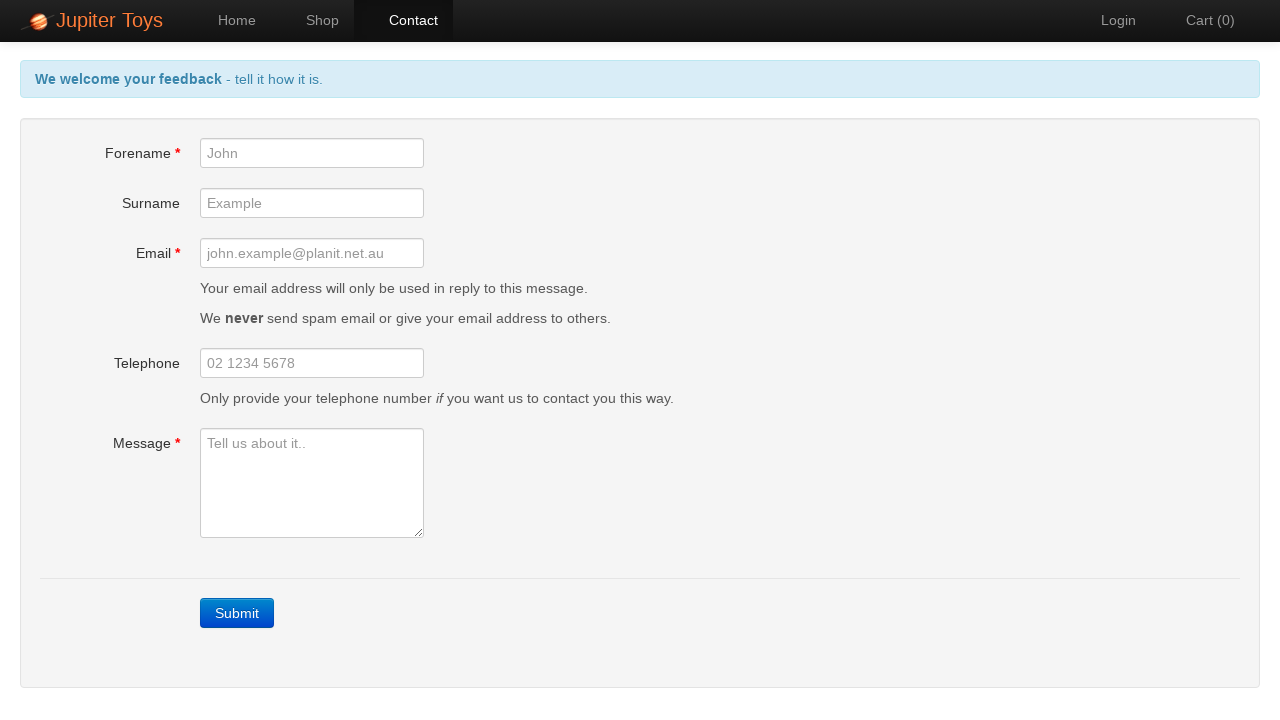

Filled forename field with 'Gururaj' on #forename
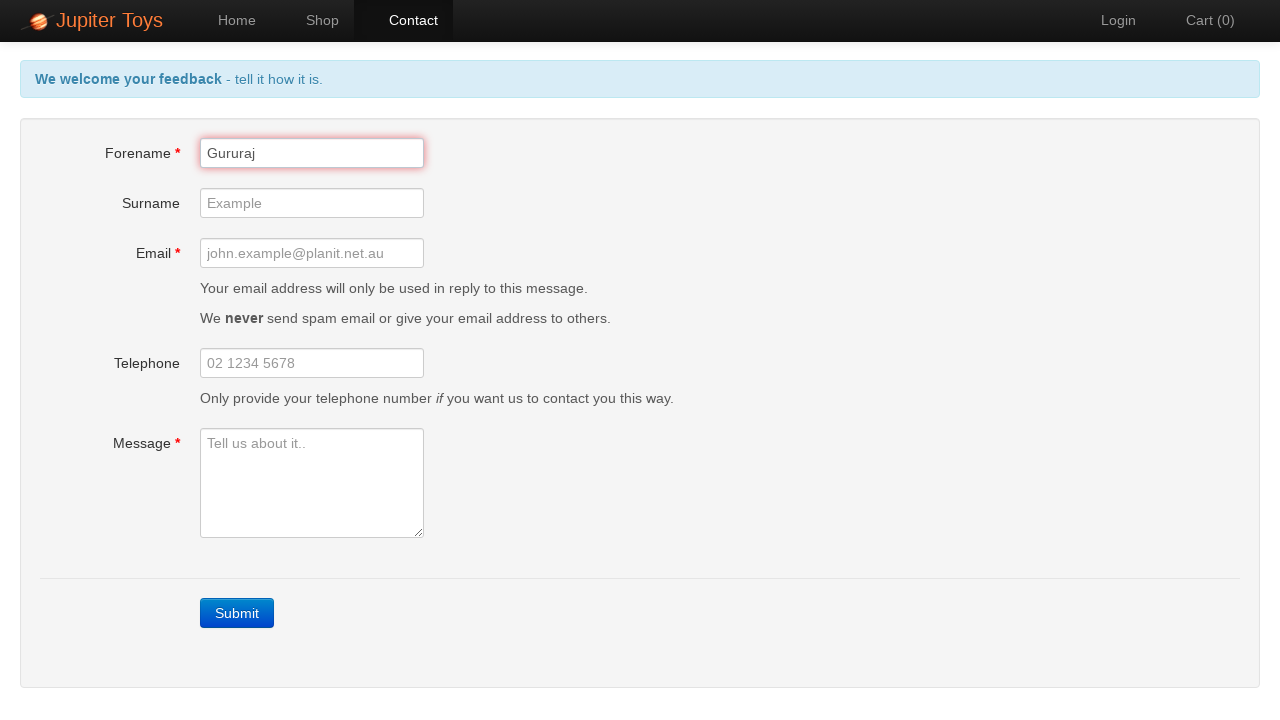

Filled surname field with 'Rathnam' on input[id='surname']
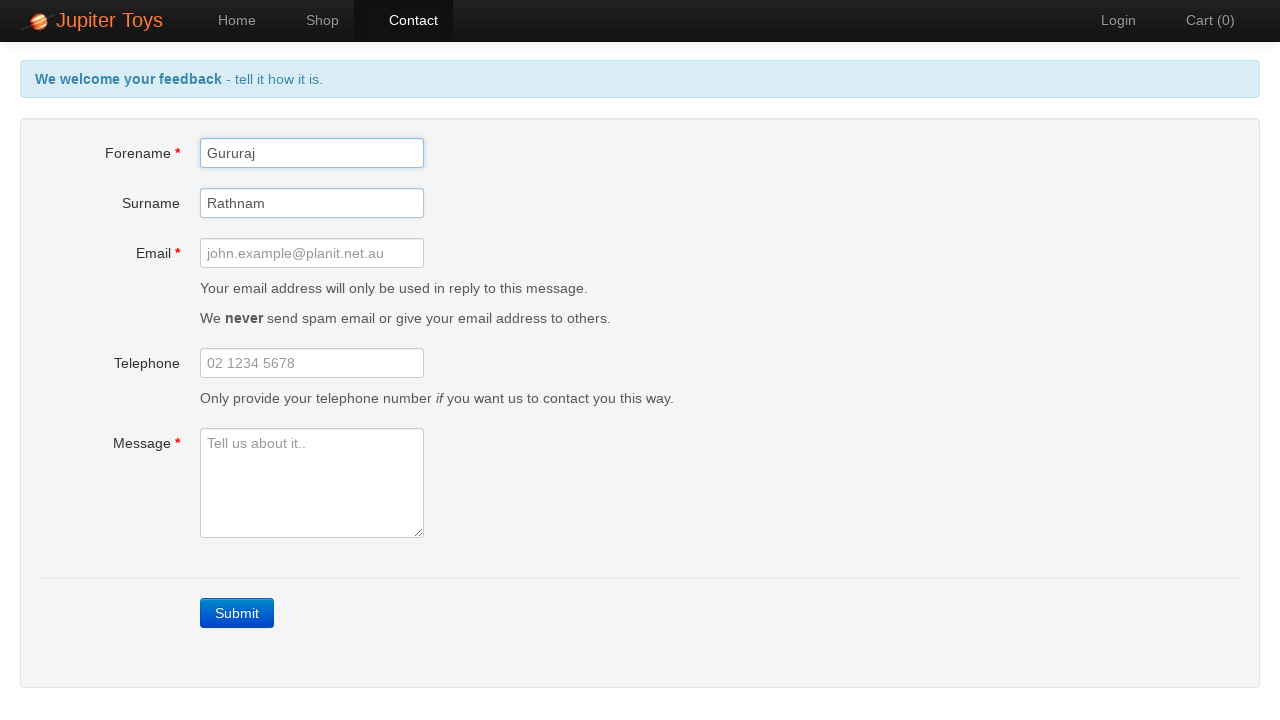

Filled email field with 'gr@gmail.com' on .ng-valid-email
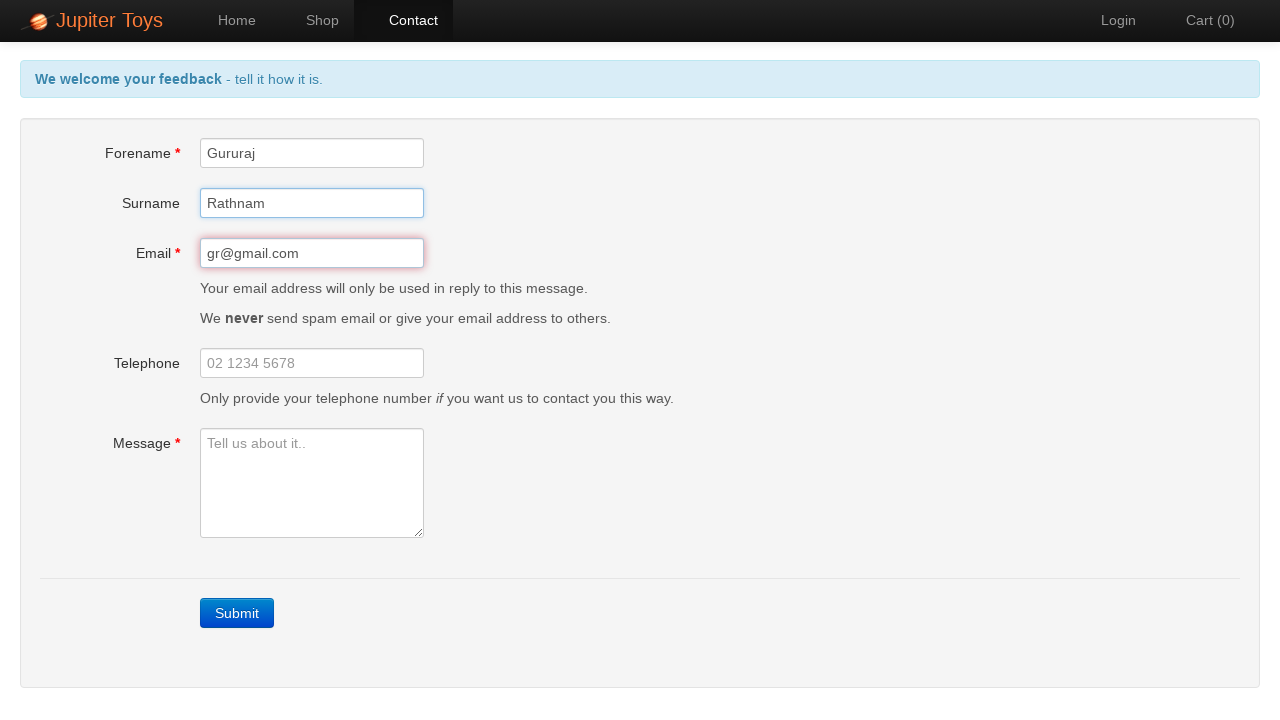

Filled telephone field with '024789658325' on #telephone
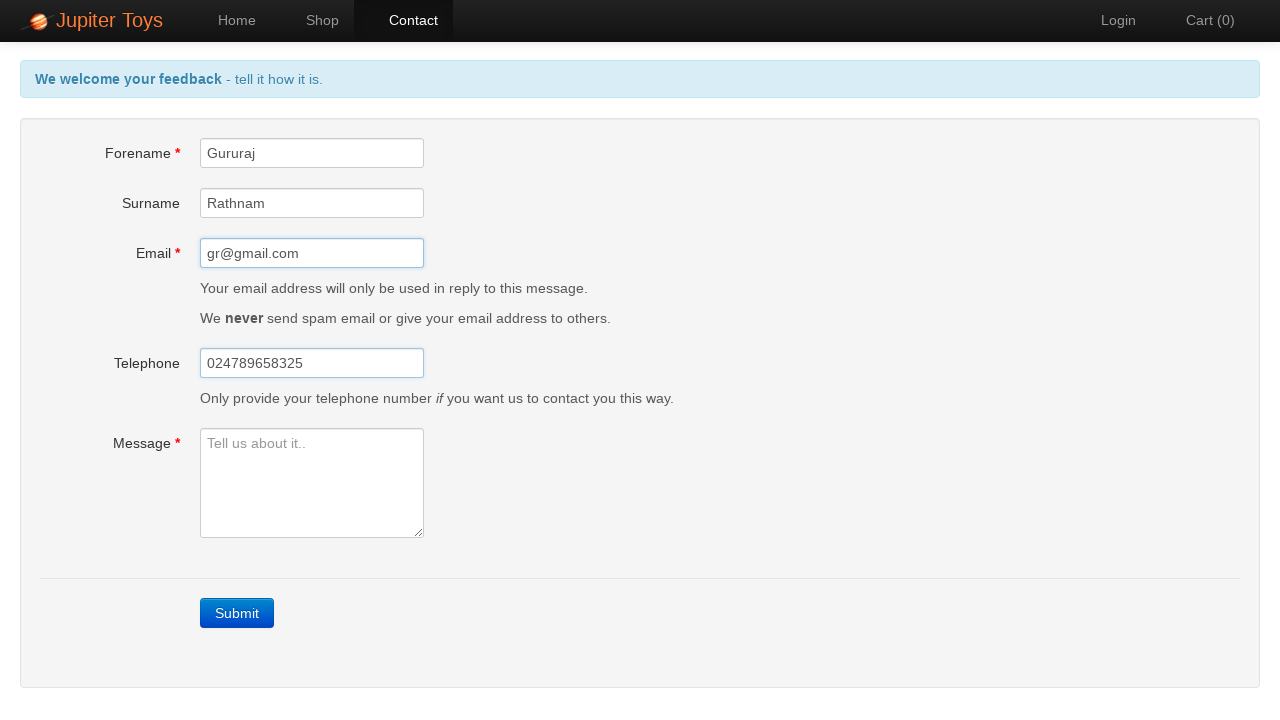

Filled message field with 'This is test for test case 2' on #message
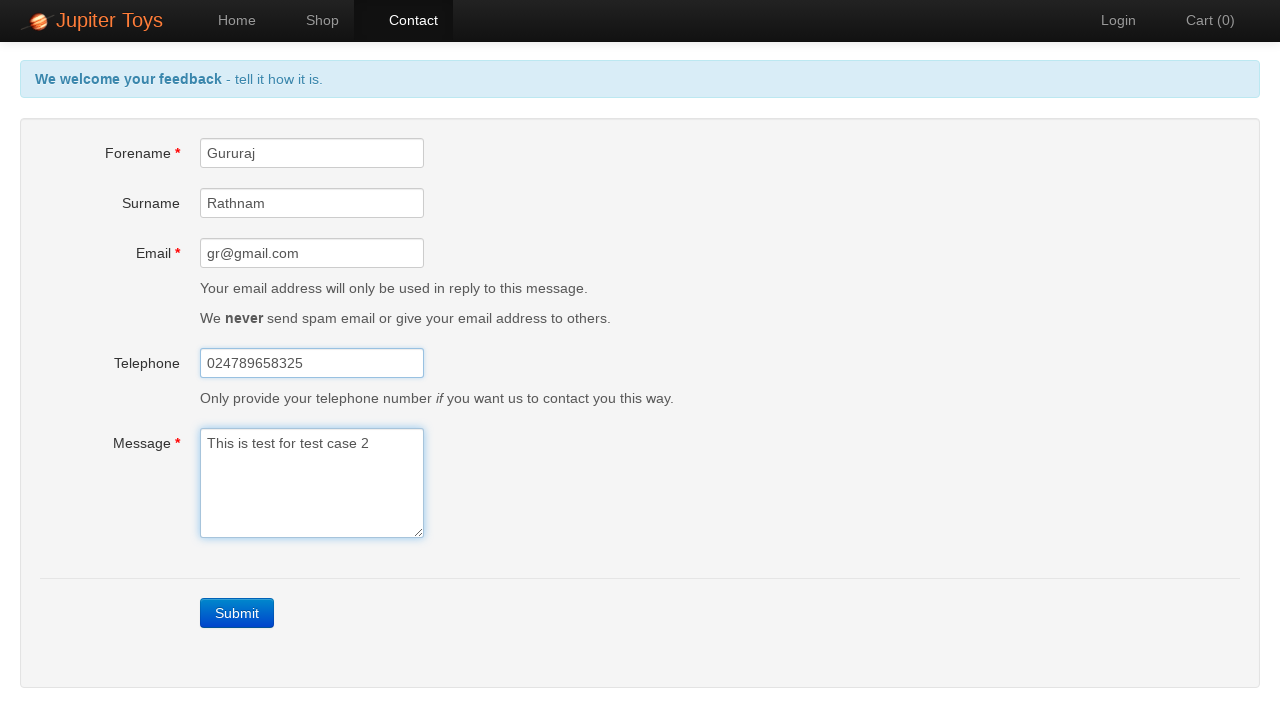

Clicked submit button to send customer feedback at (237, 613) on .btn-contact
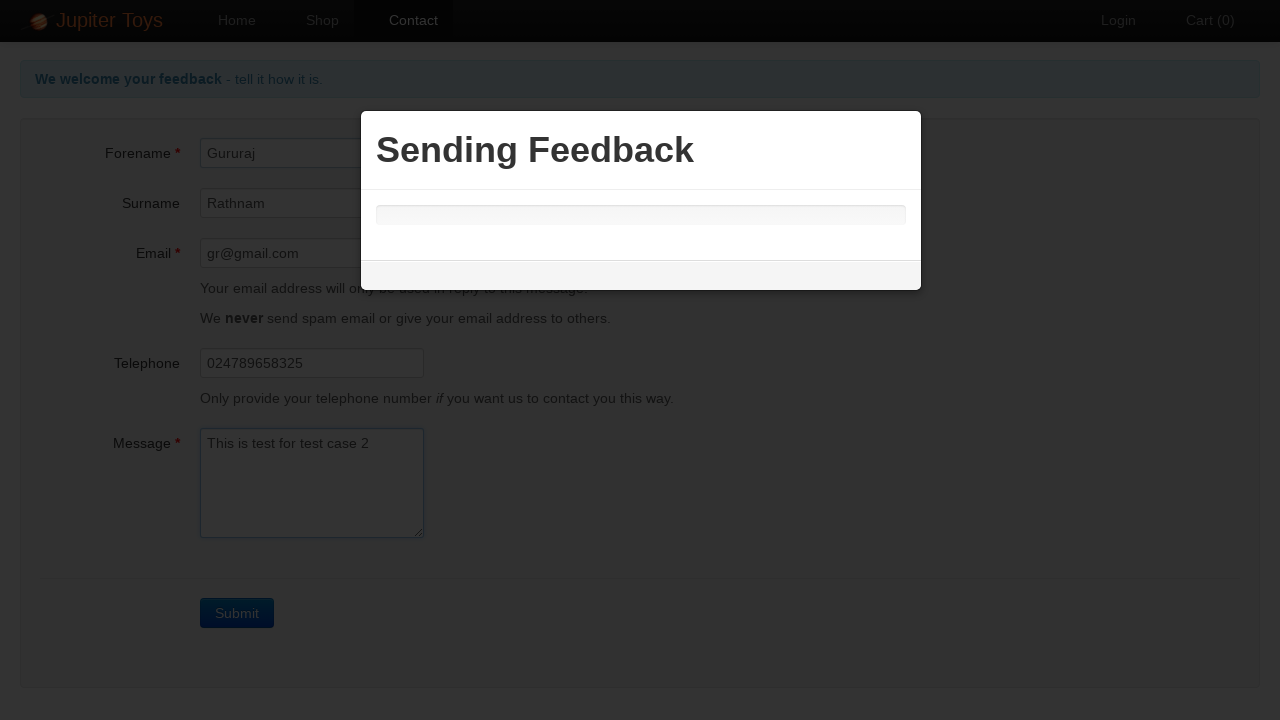

Success message appeared, confirming form submission was successful
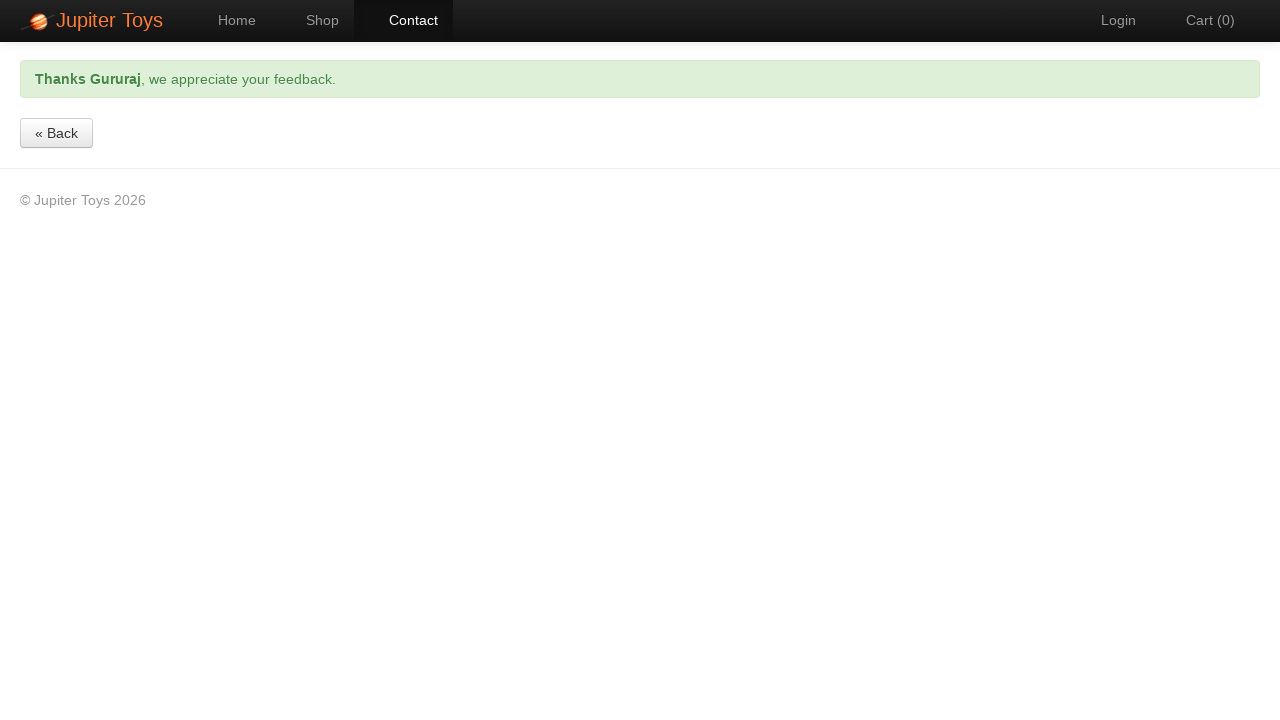

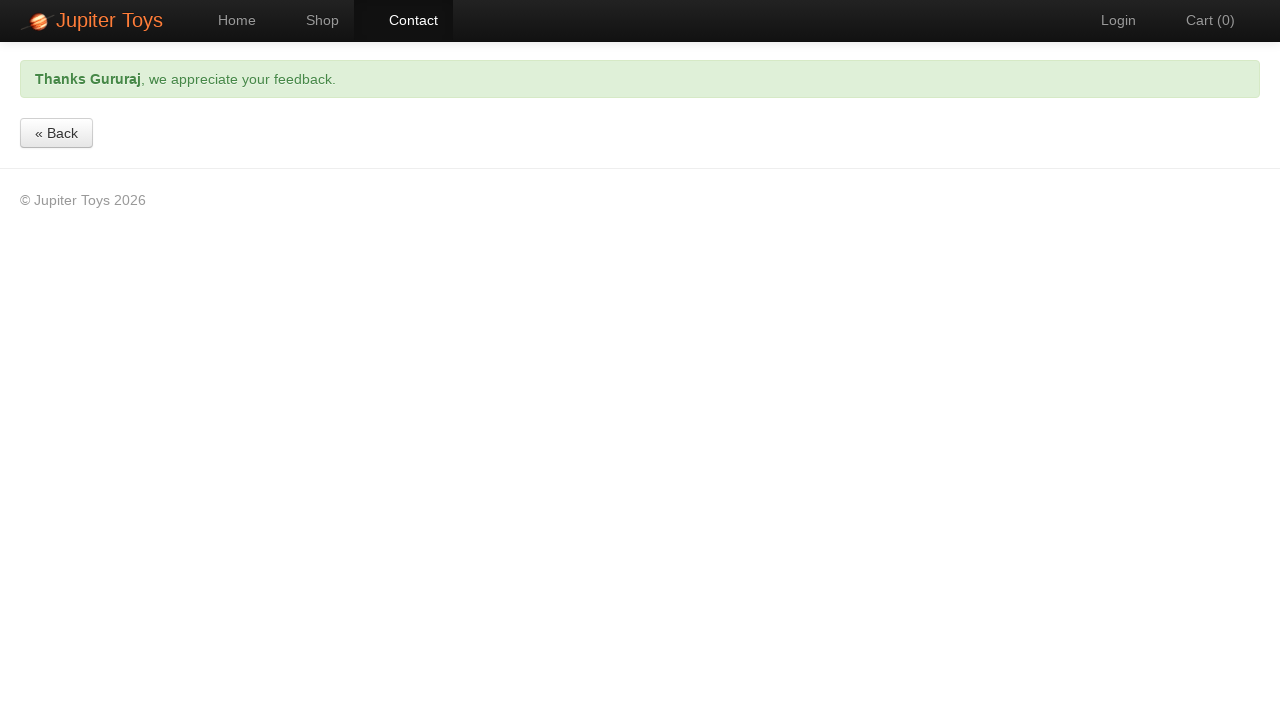